Tests date field functionality including valid date input and clearing

Starting URL: https://wavingtest.github.io/Test_Healing/

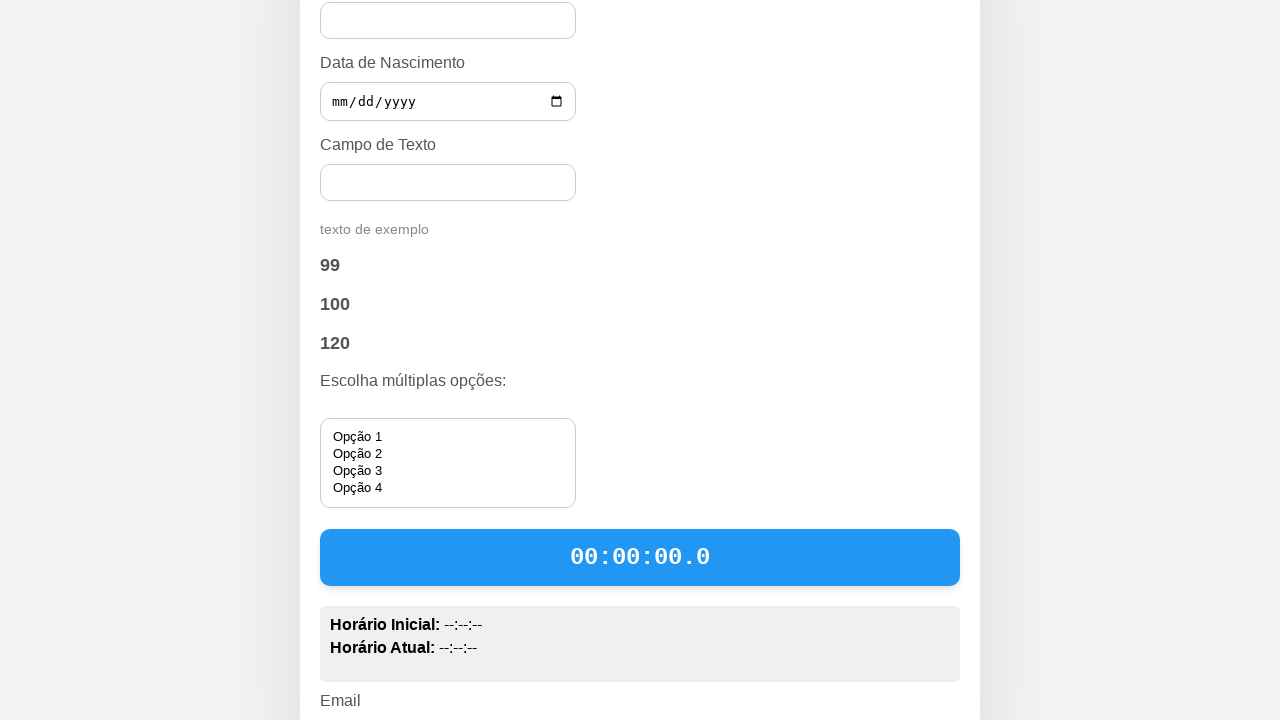

Located date field with ID 'data-123'
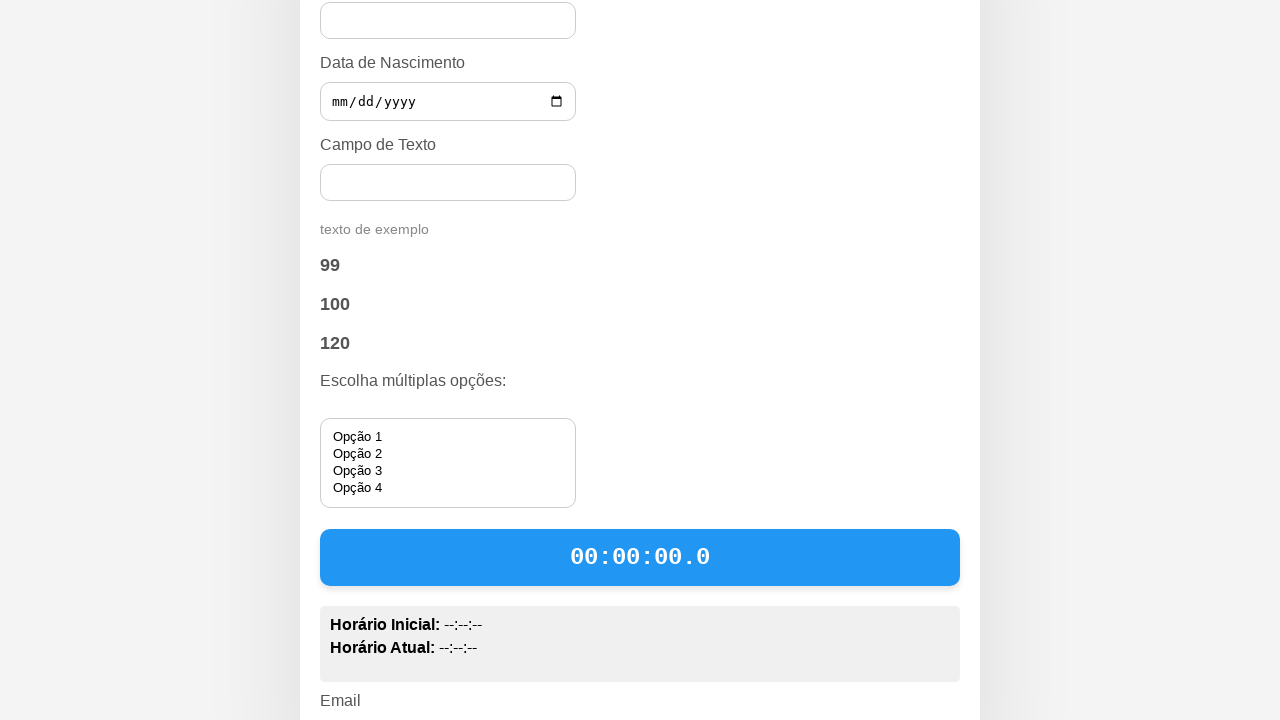

Cleared the date field on #data-123
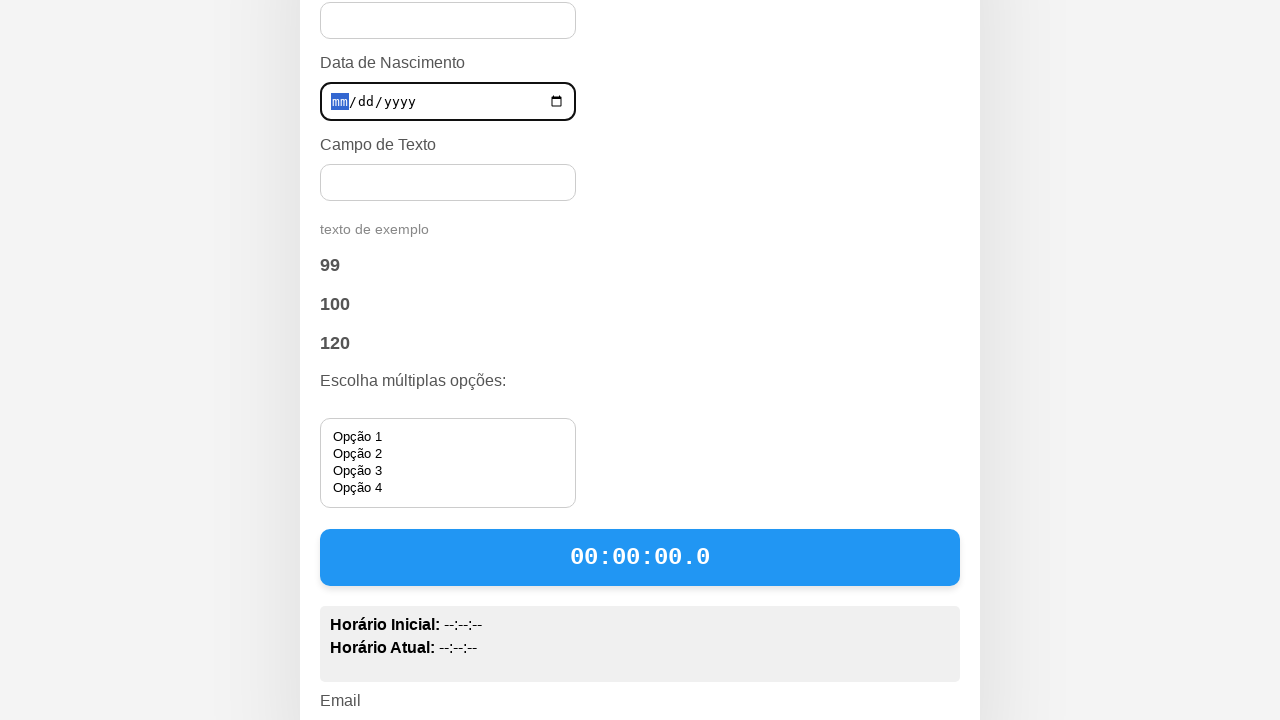

Filled date field with '1990-05-15' on #data-123
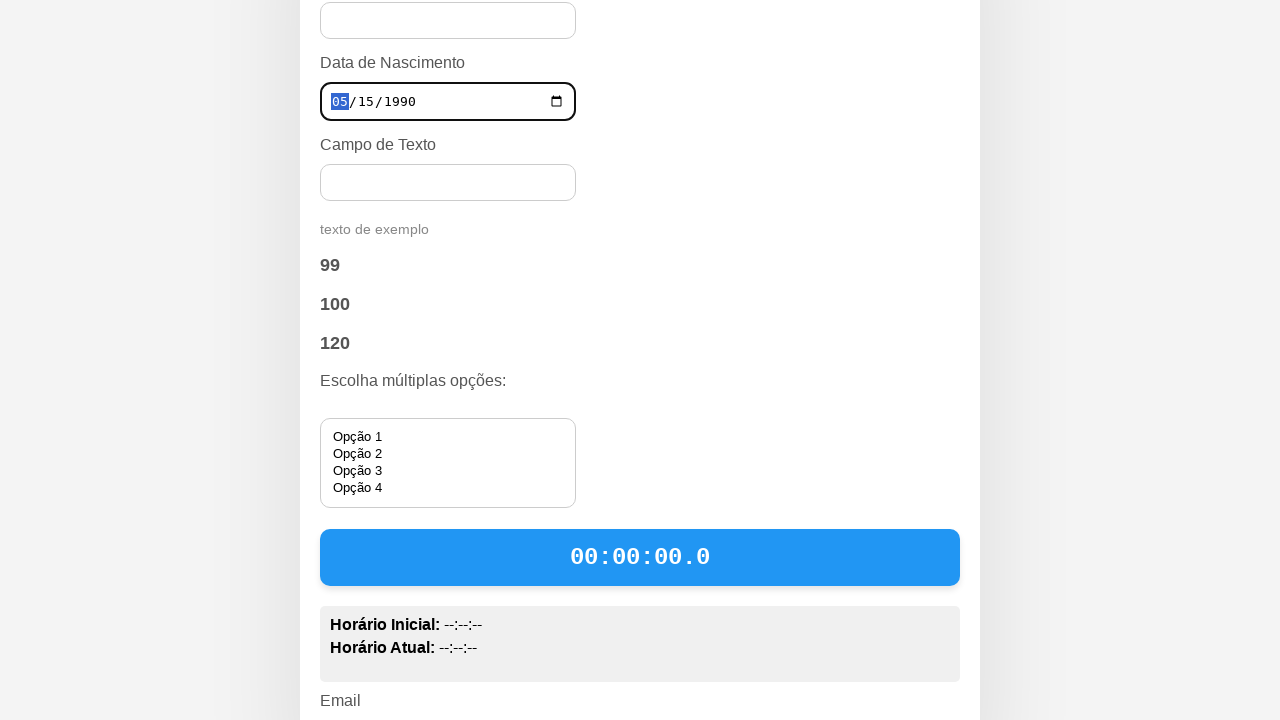

Verified date field contains '1990-05-15'
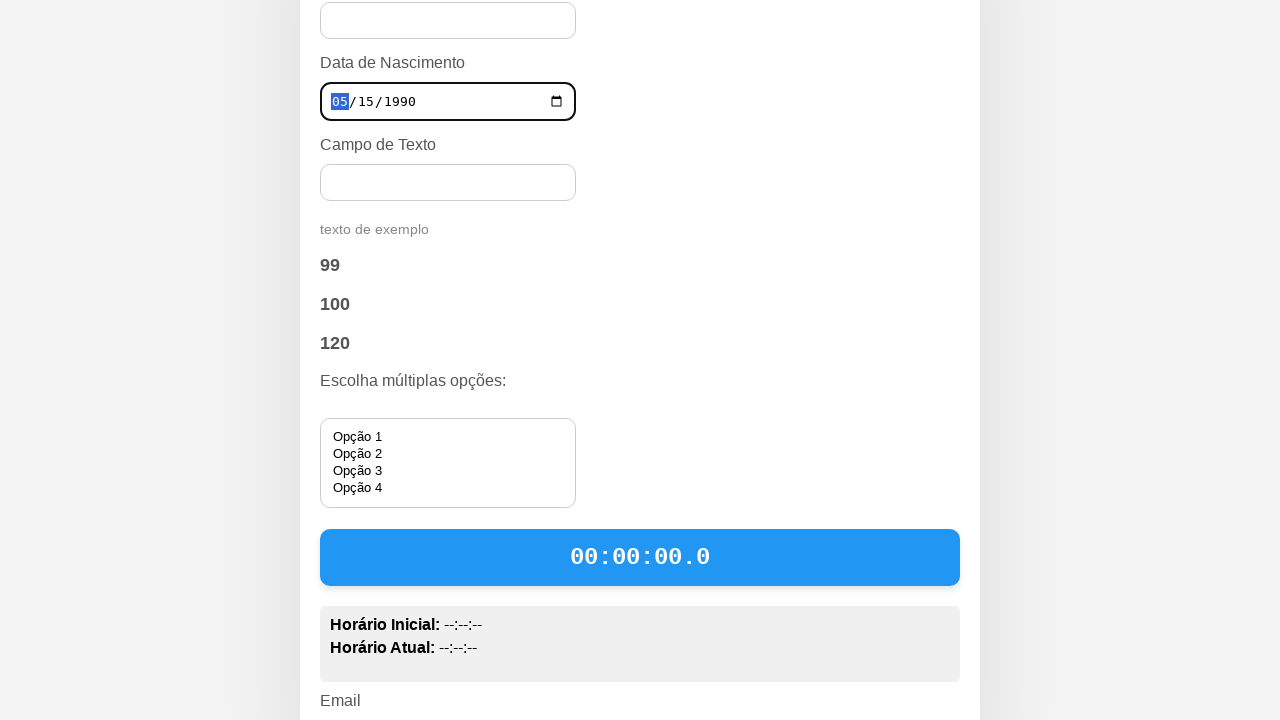

Cleared the date field again on #data-123
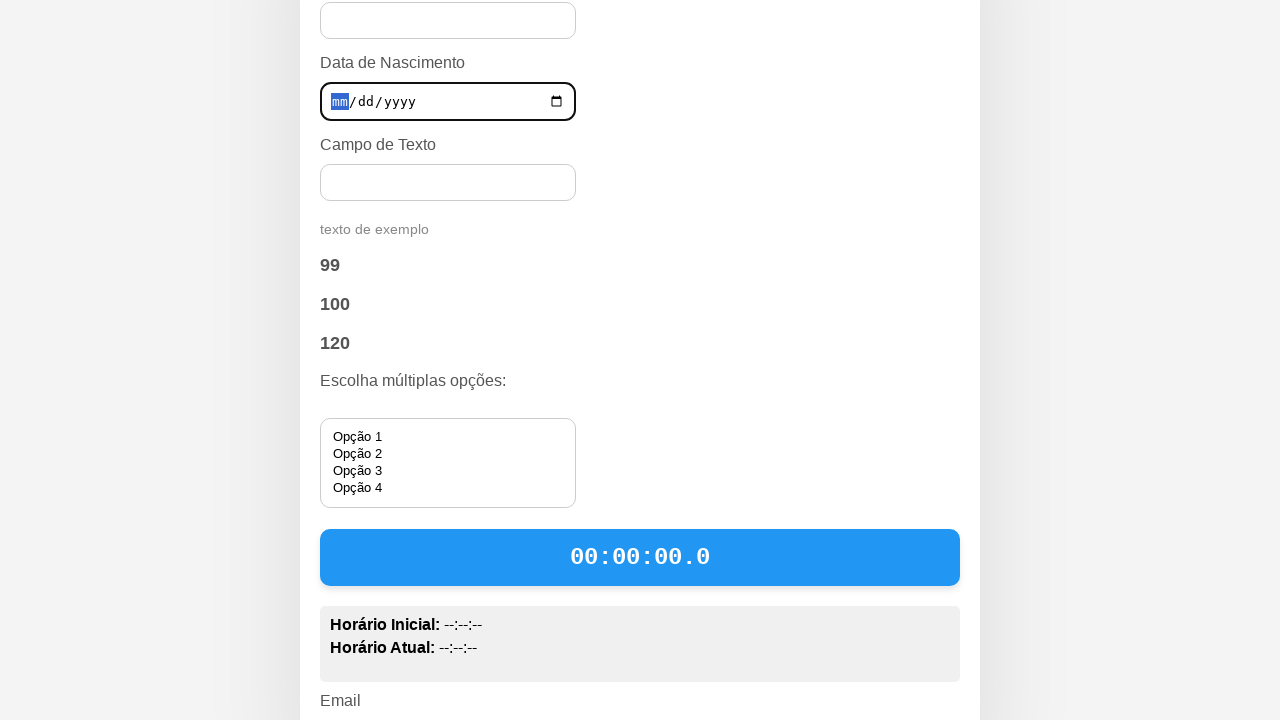

Verified date field is empty after clearing
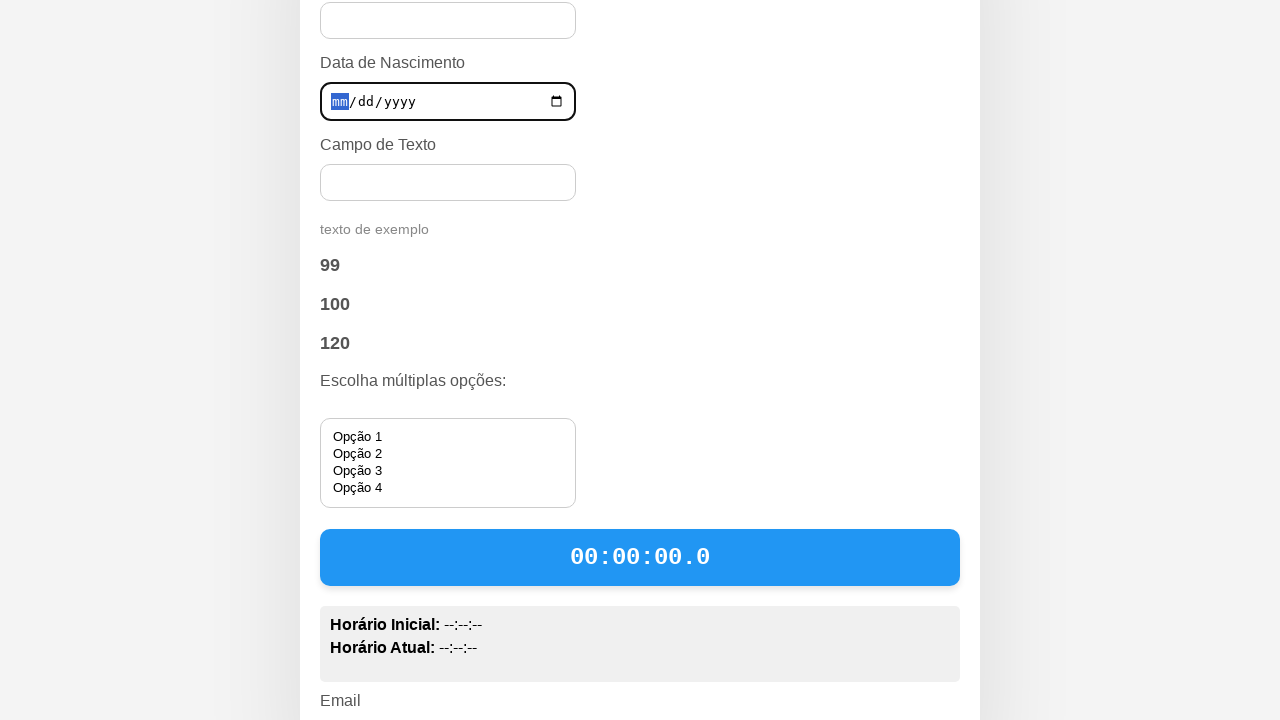

Filled date field with '2025-01-15' on #data-123
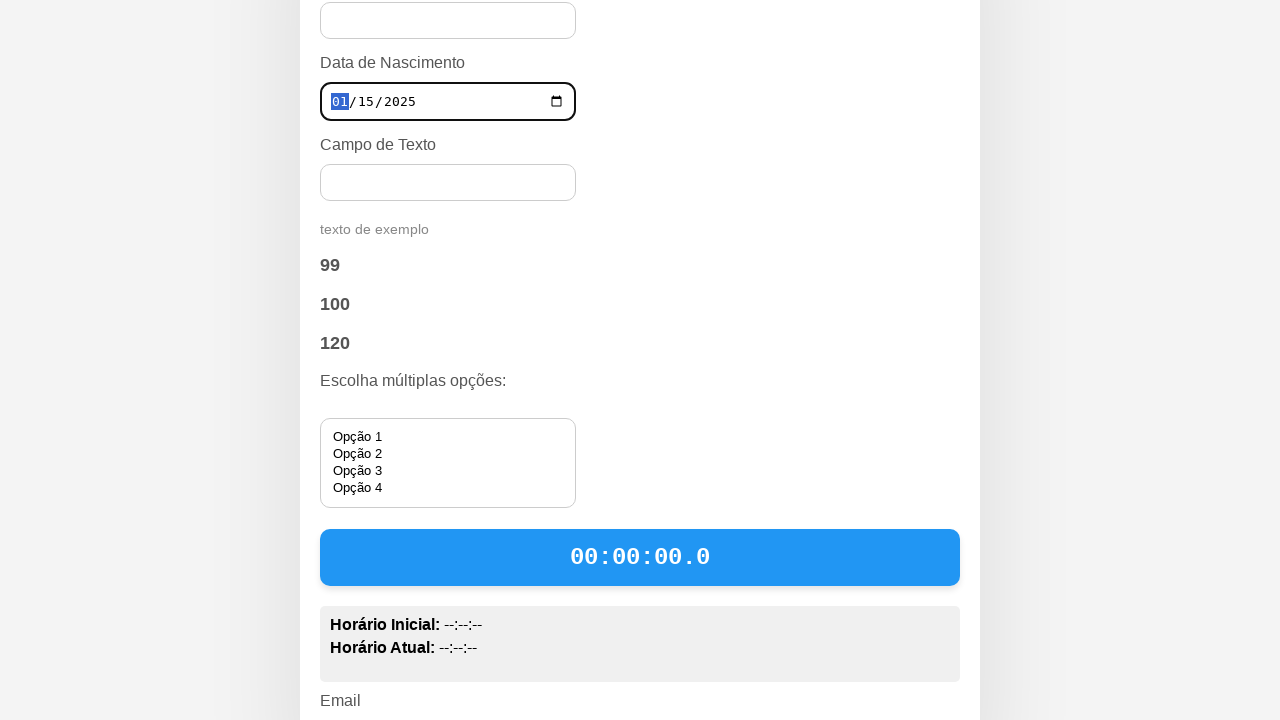

Verified date field contains '2025-01-15'
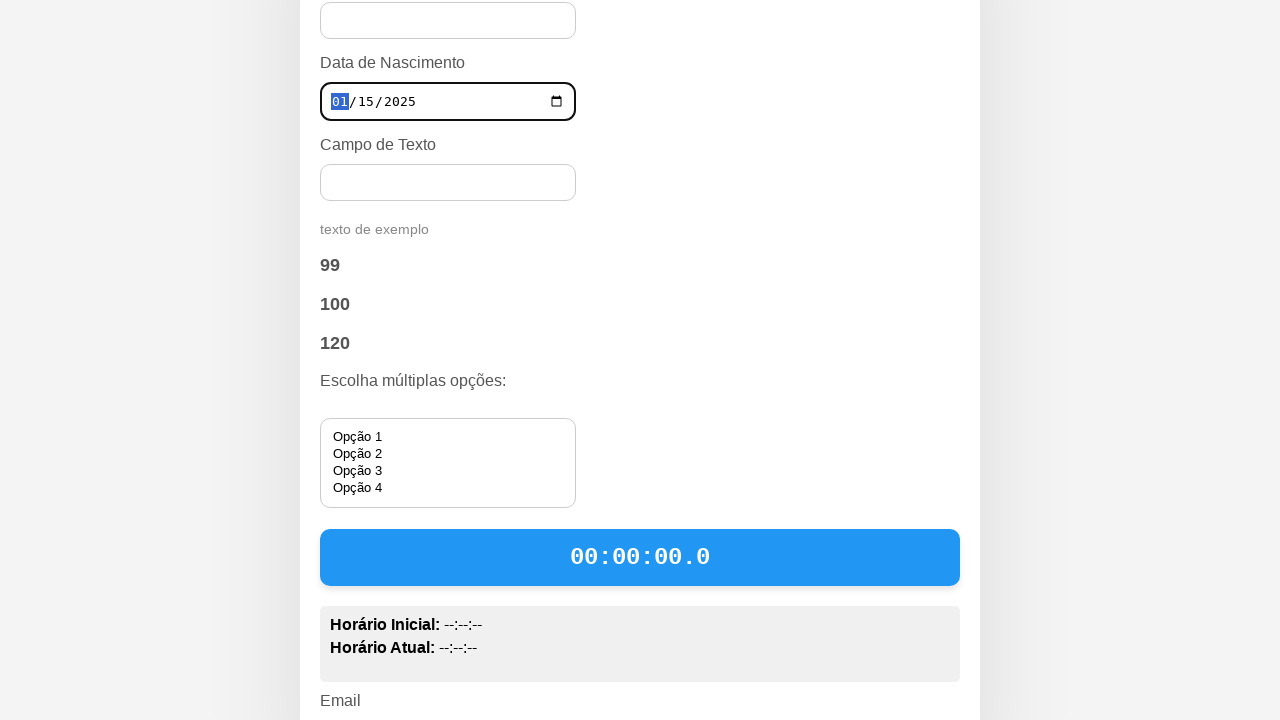

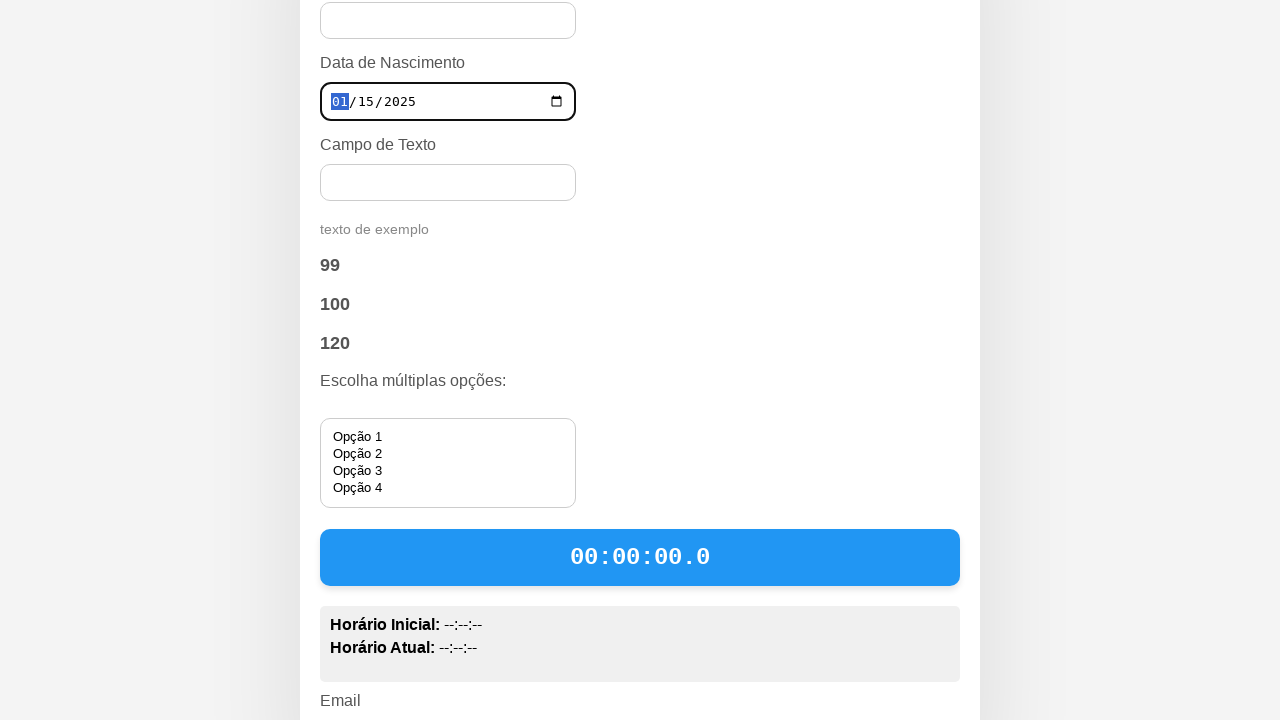